Tests different mouse click interactions on a buttons page - performs double-click, right-click (context click), and left-click actions on respective buttons, then verifies that corresponding confirmation messages appear.

Starting URL: https://demoqa.com/buttons

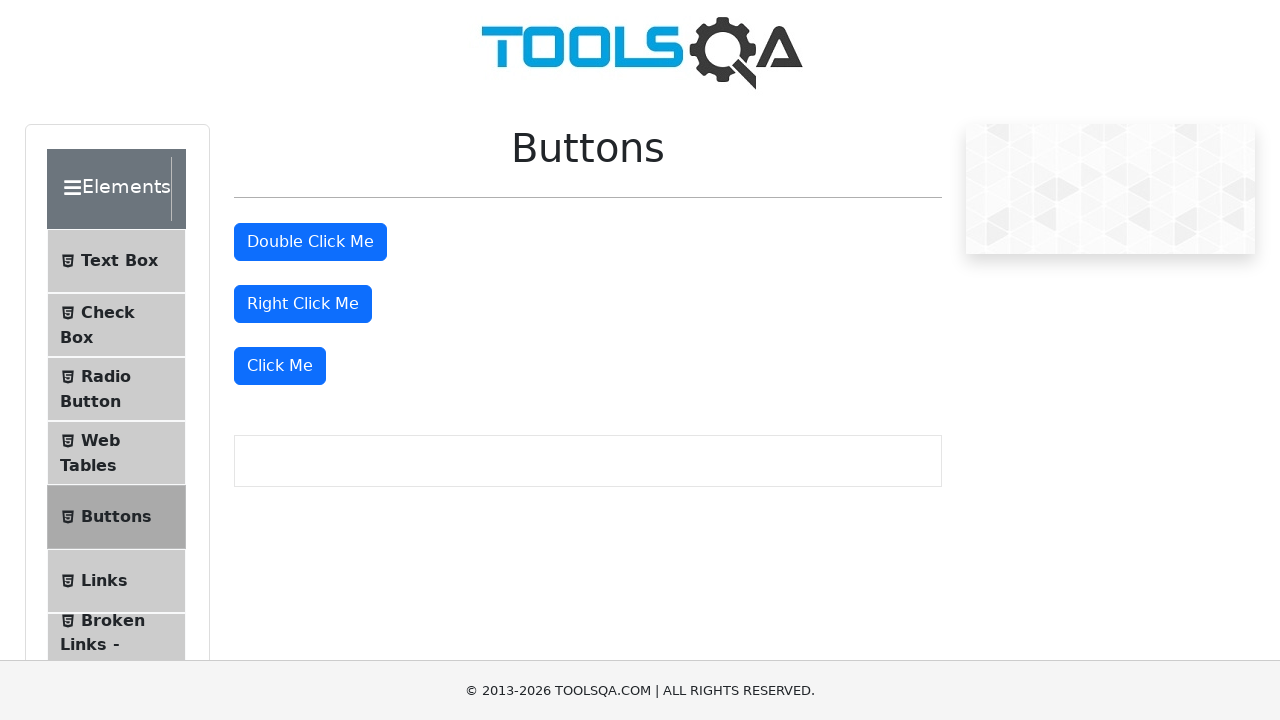

Double-clicked on the double-click button at (310, 242) on #doubleClickBtn
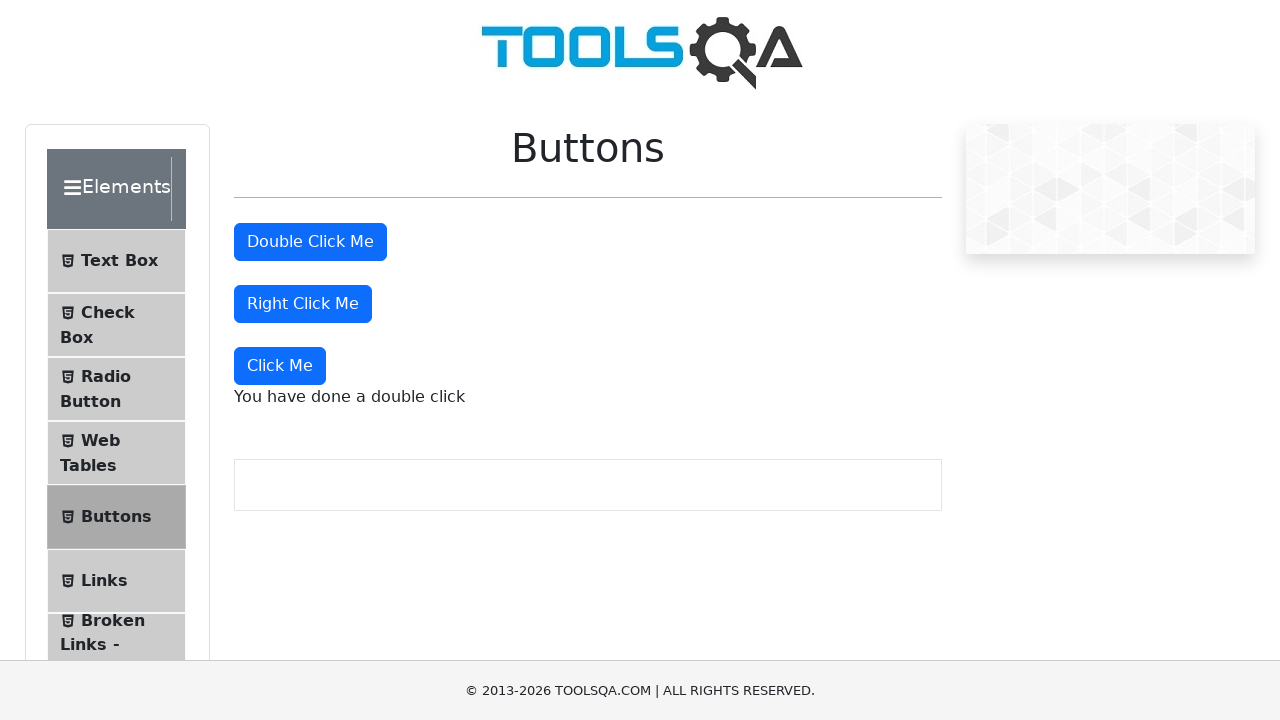

Double-click confirmation message appeared
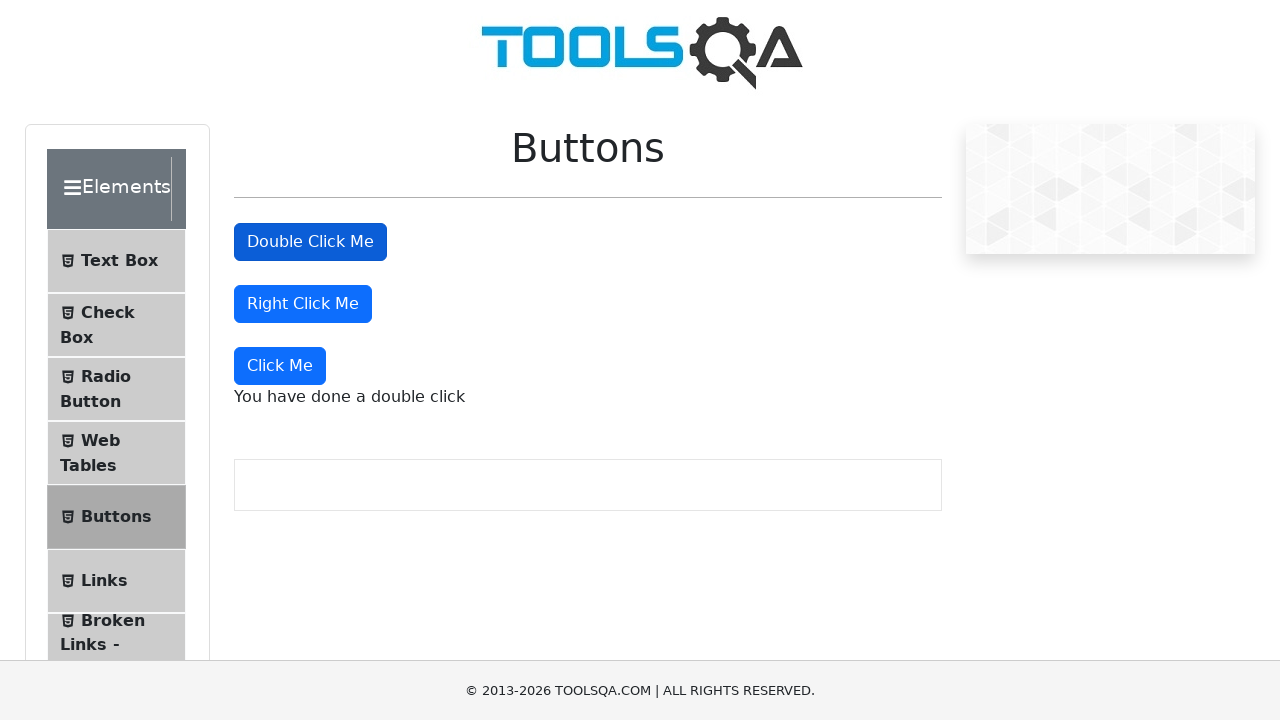

Right-clicked on the right-click button at (303, 304) on #rightClickBtn
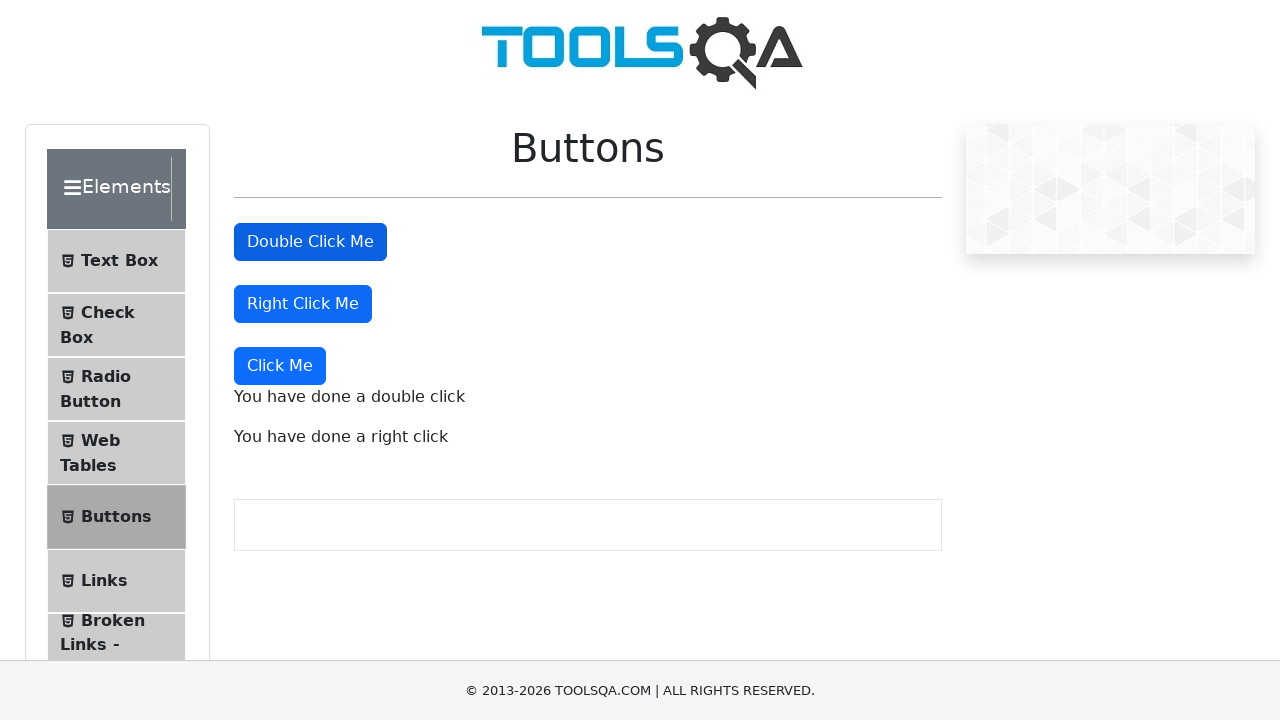

Right-click confirmation message appeared
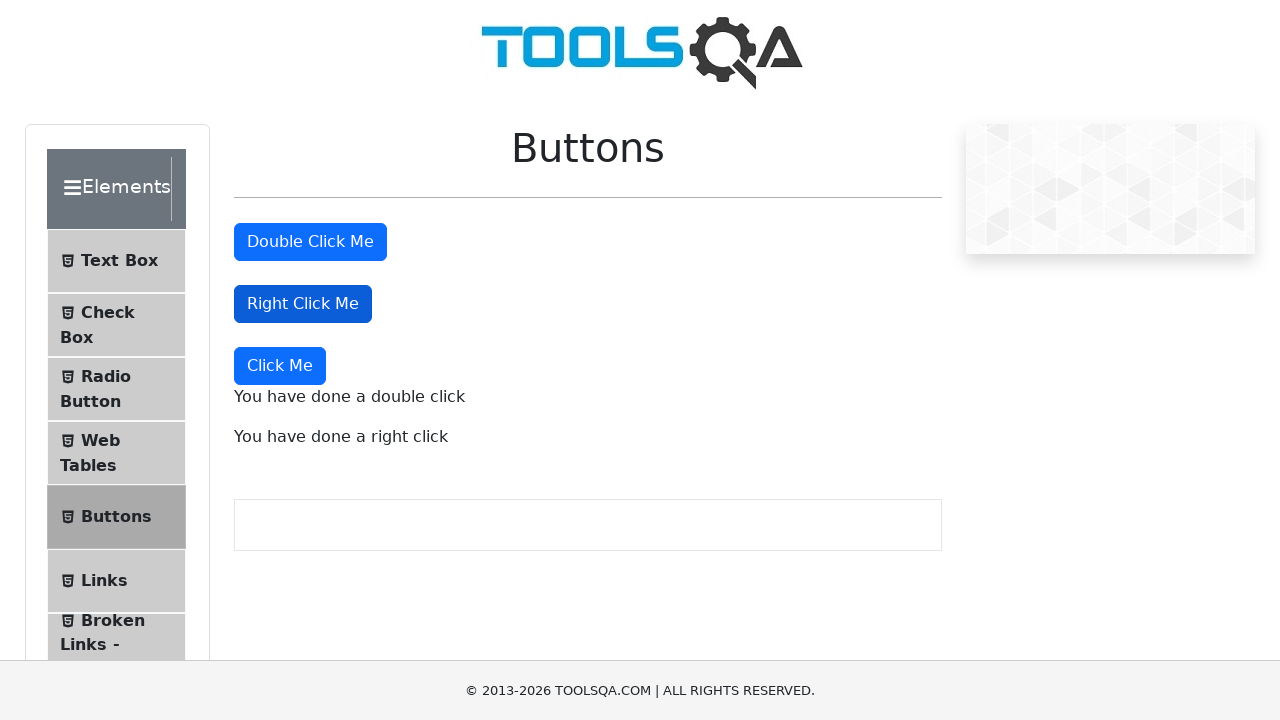

Left-clicked on the 'Click Me' button at (280, 366) on xpath=//button[text()='Click Me']
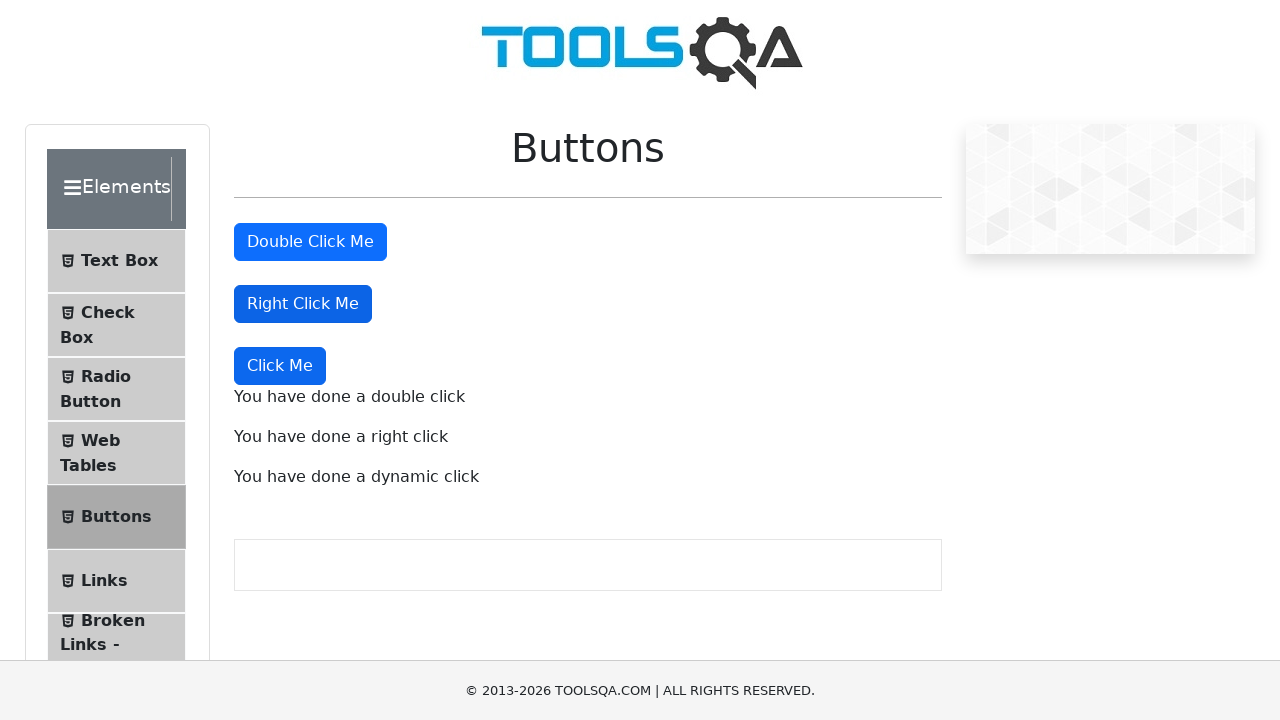

Left-click confirmation message appeared
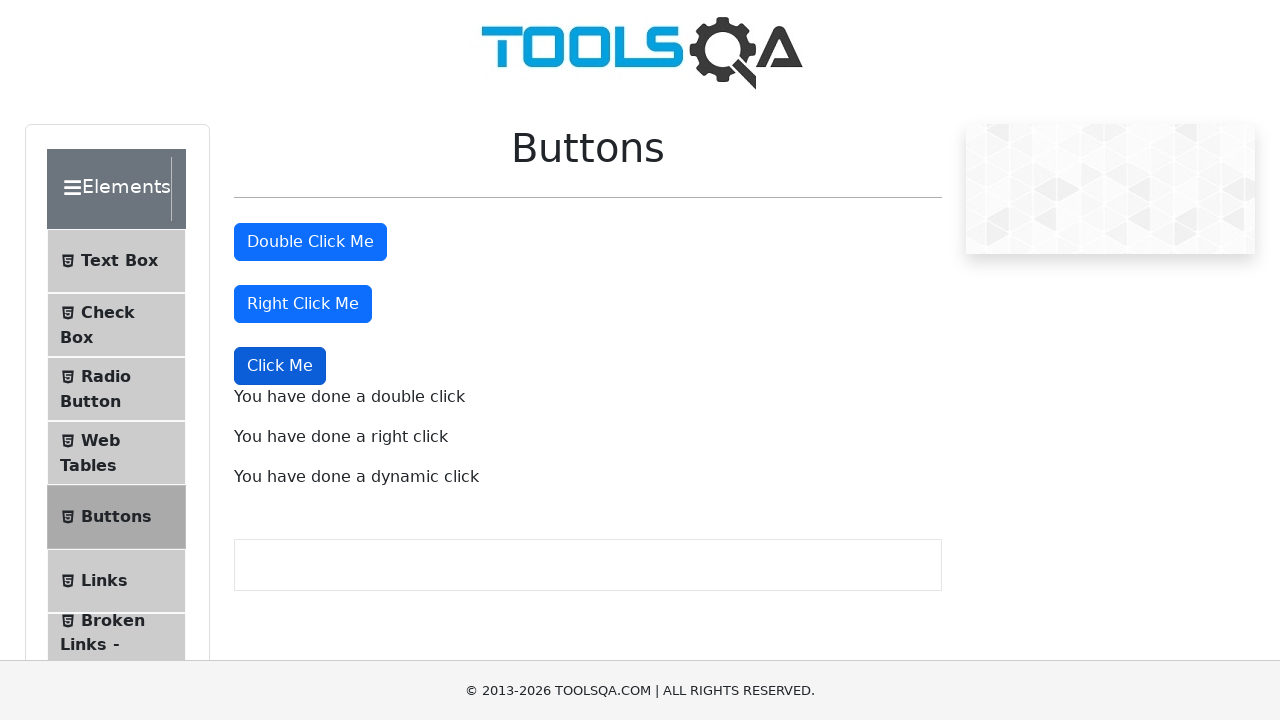

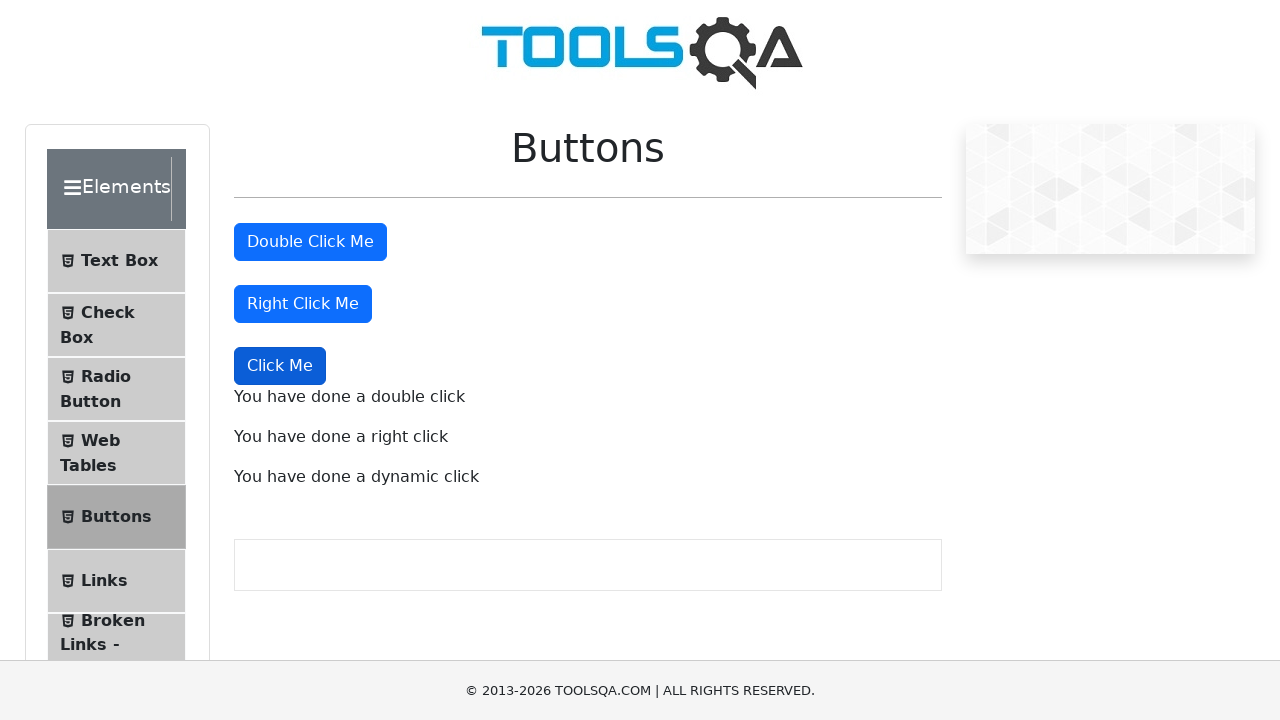